Navigates to a page and checks the background color of the h1 element (originally intended for Internet Explorer browser)

Starting URL: https://kristinek.github.io/site/examples/po

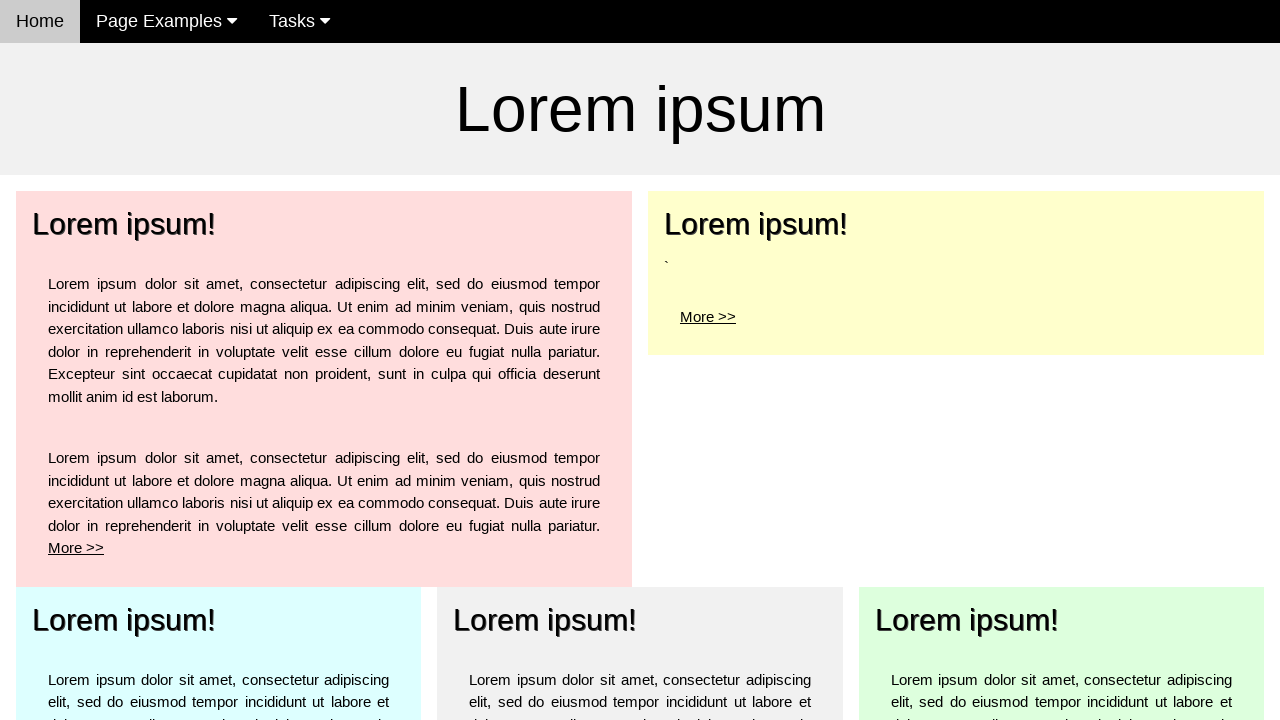

Navigated to https://kristinek.github.io/site/examples/po
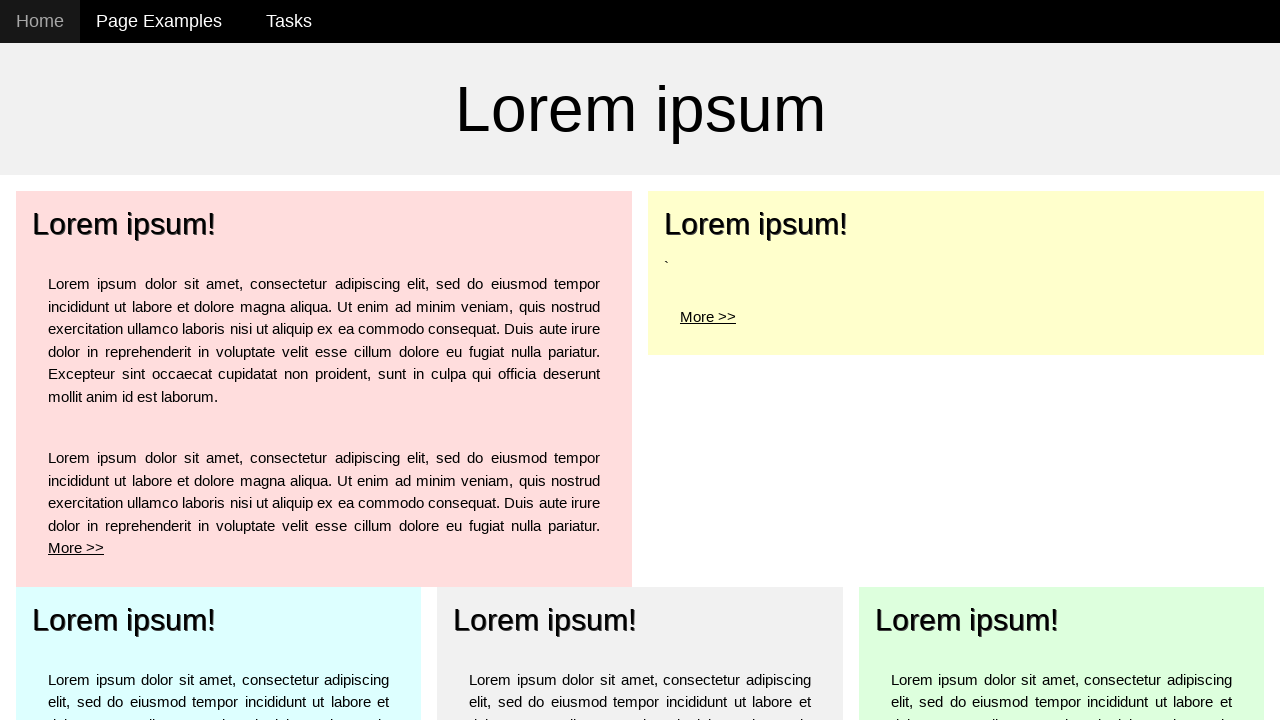

h1 element is now visible
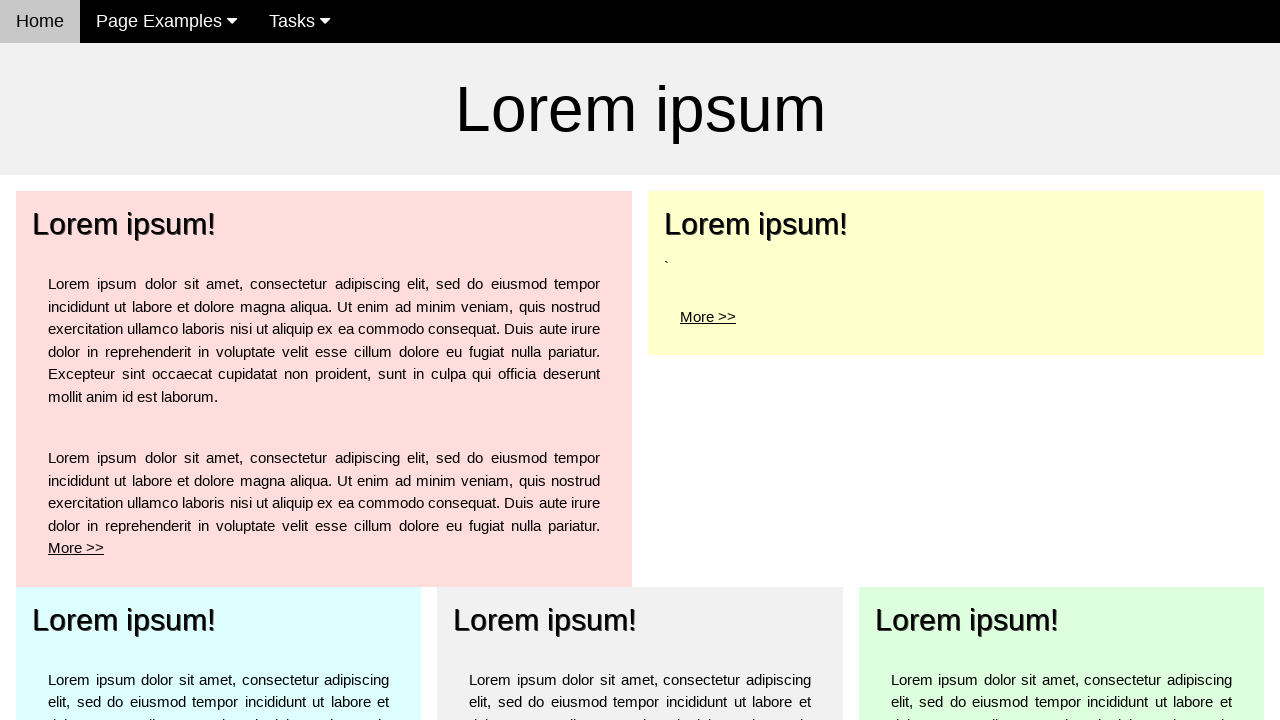

Retrieved h1 background color: rgba(0, 0, 0, 0)
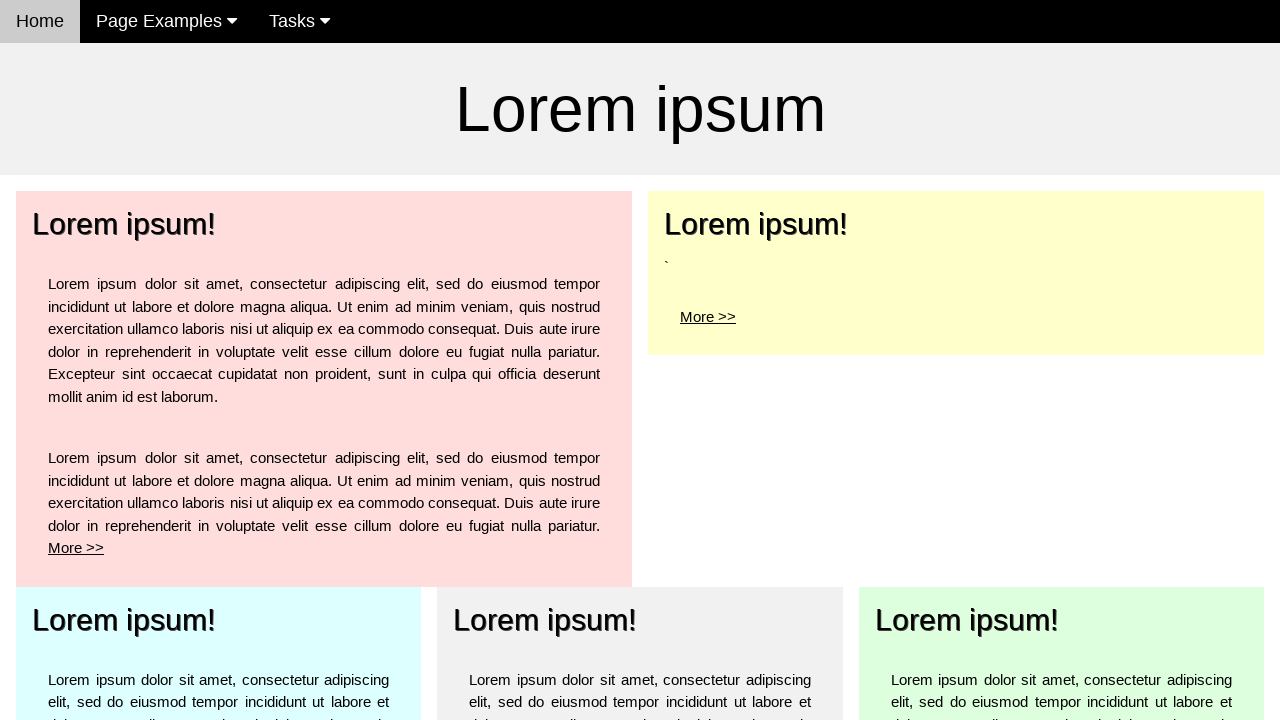

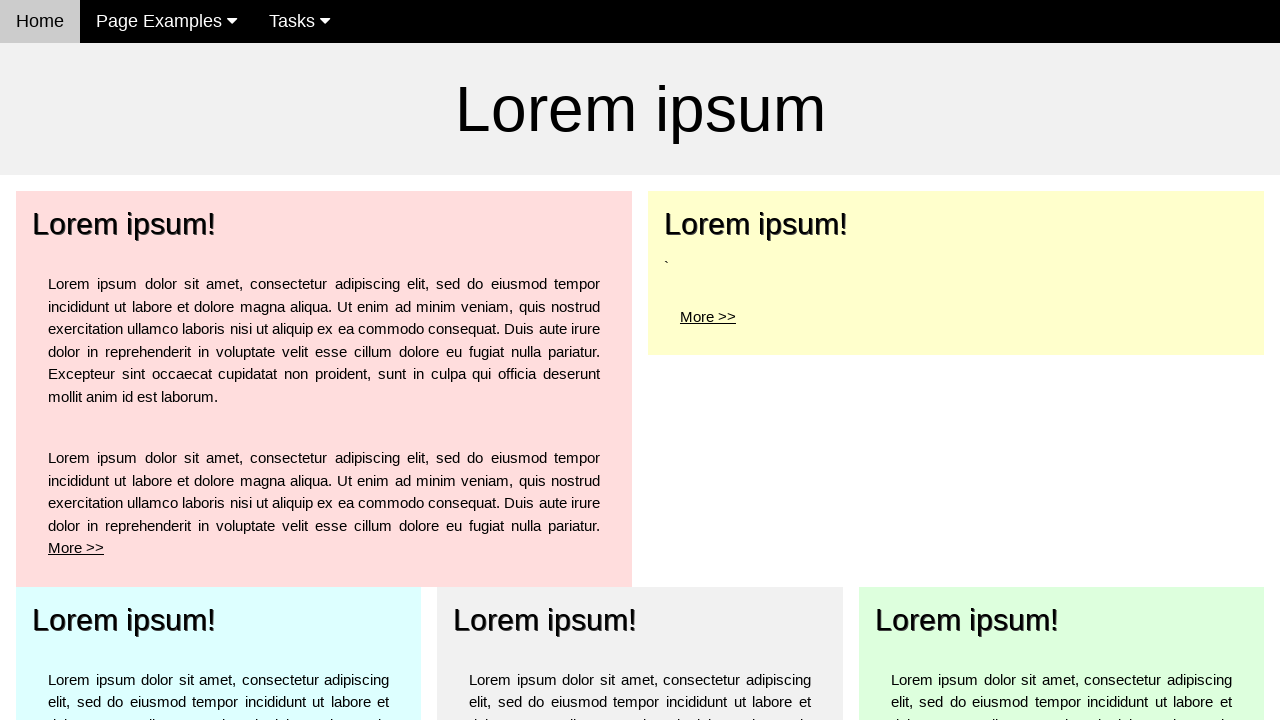